Navigates to ToolsQA website and scrolls to the Recent Tutorials section

Starting URL: http://toolsqa.com/

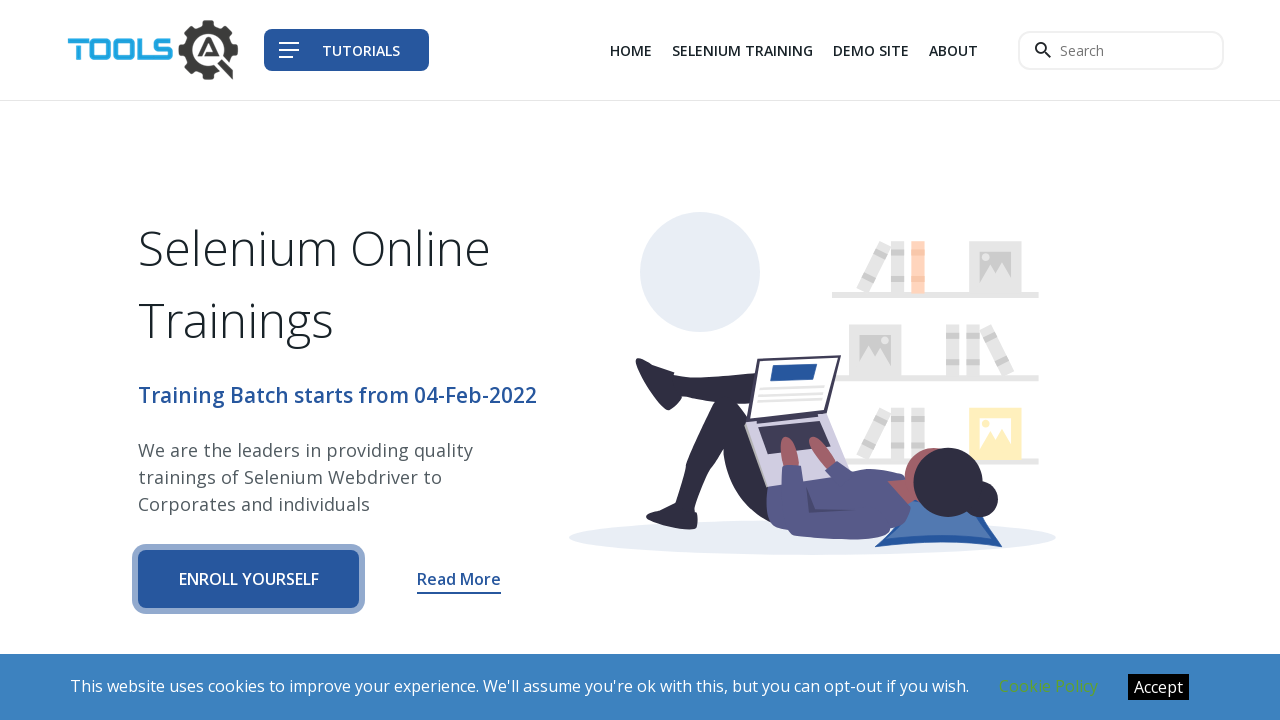

Navigated to ToolsQA website
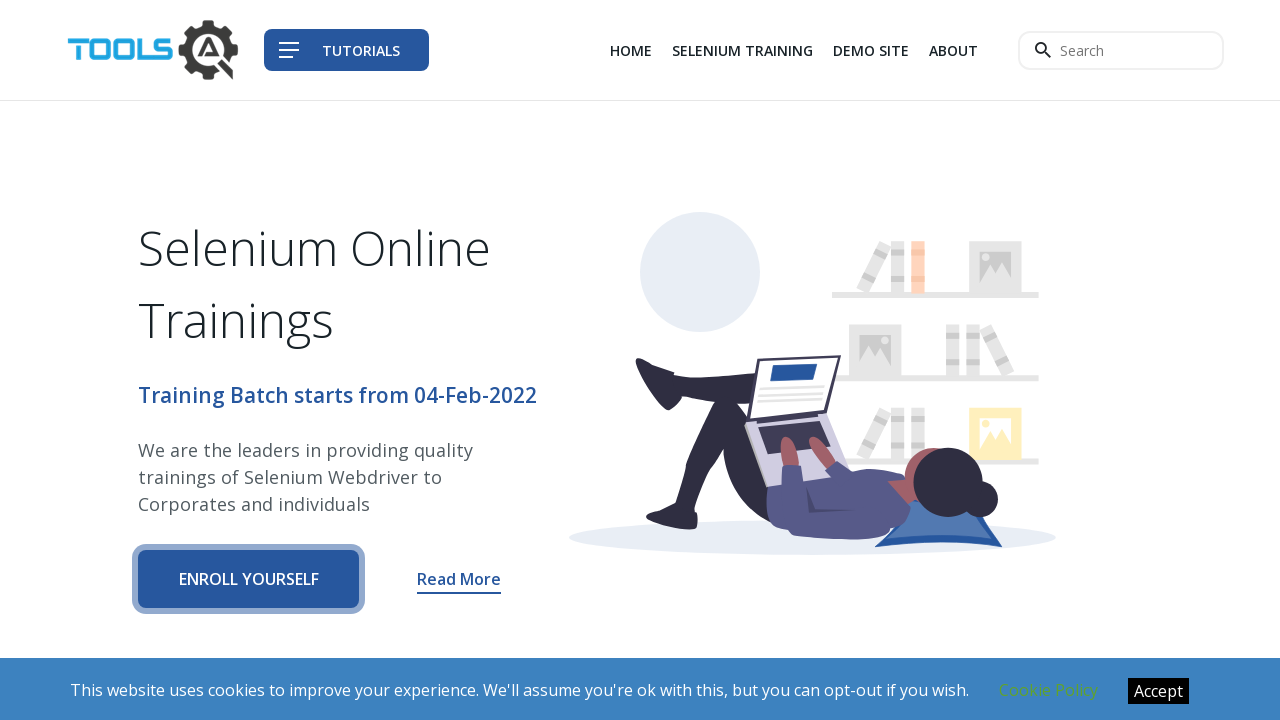

Located Recent Tutorials section
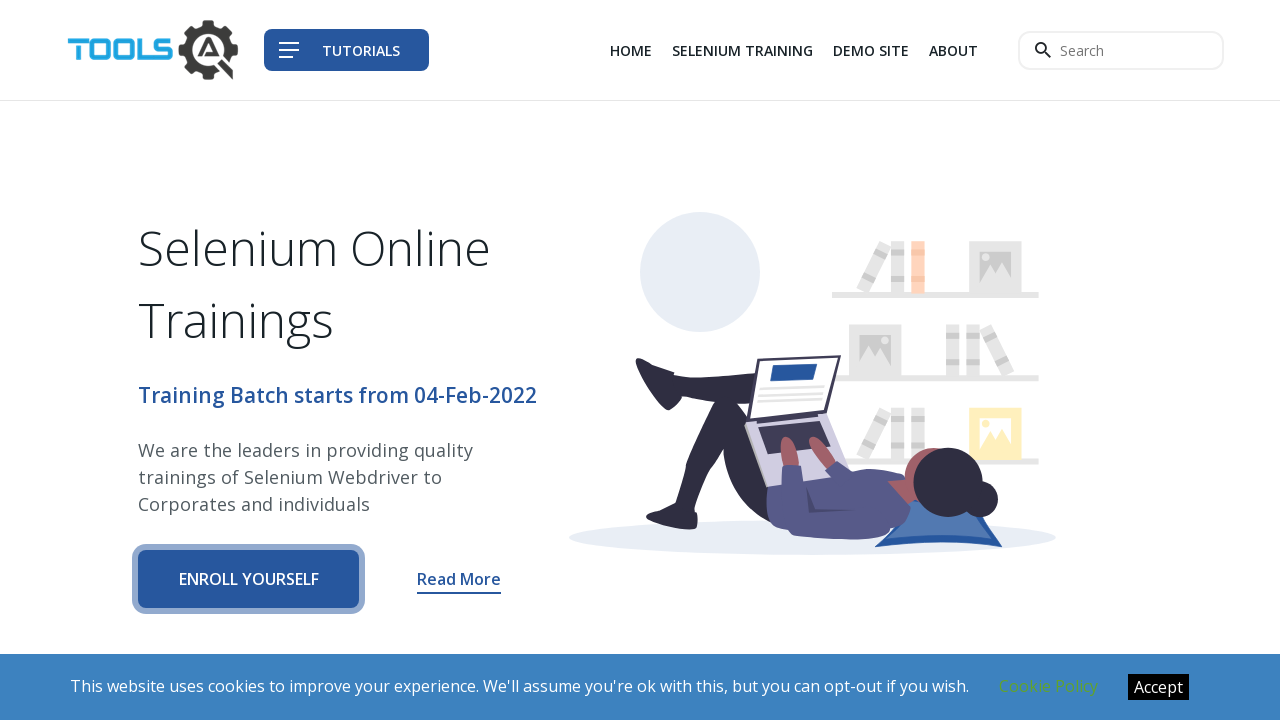

Scrolled to Recent Tutorials section
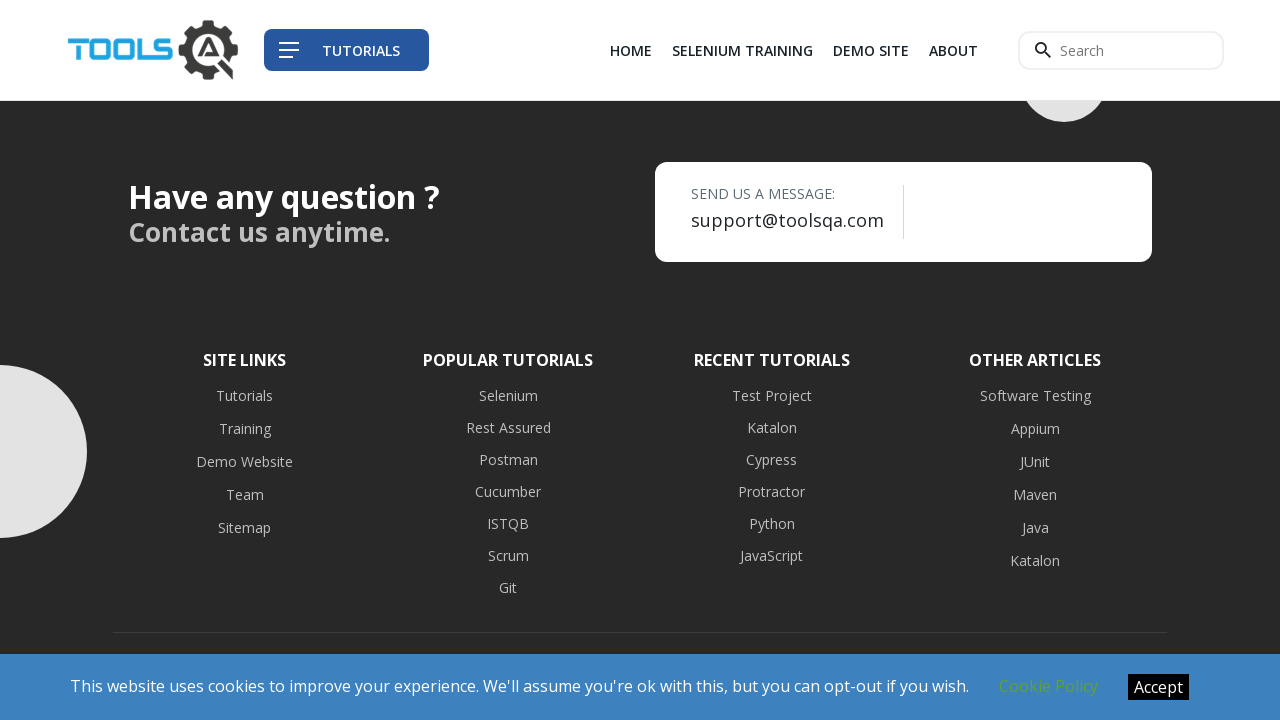

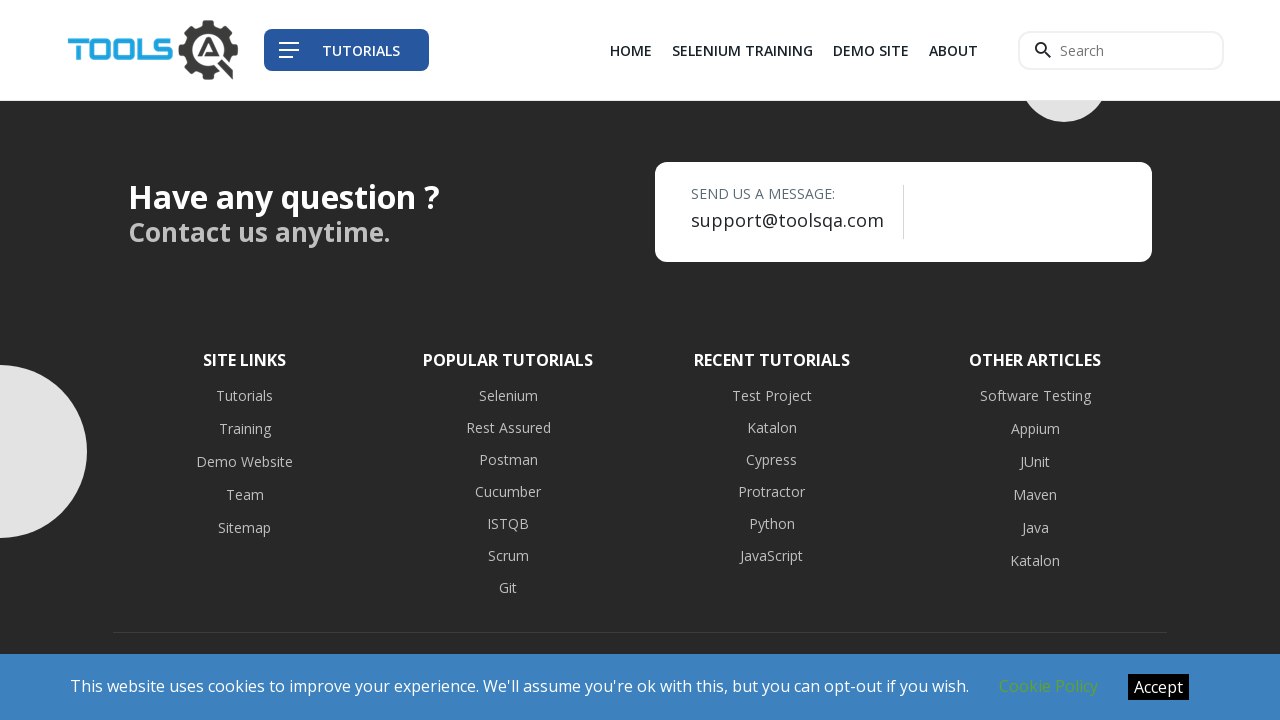